Solves a math problem on a form by calculating a value based on an element's text, filling the answer, selecting checkboxes and radio buttons, then submitting the form

Starting URL: http://suninjuly.github.io/math.html

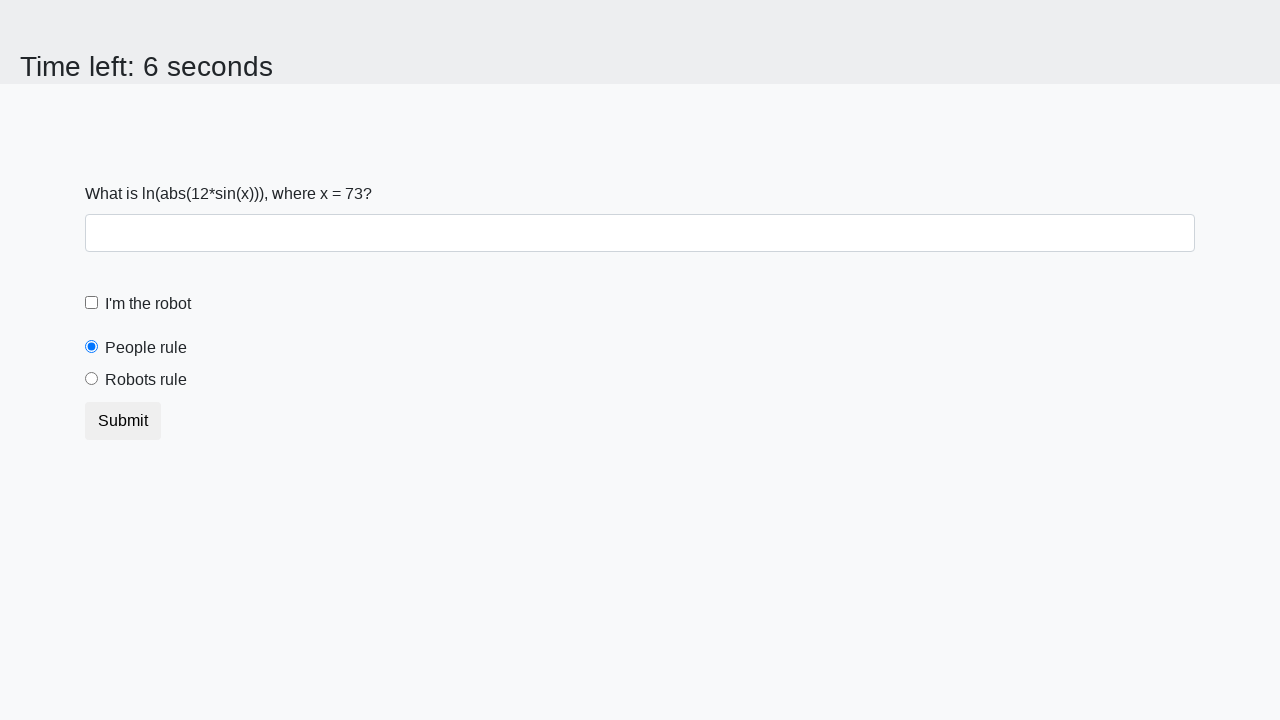

Located the x_value element
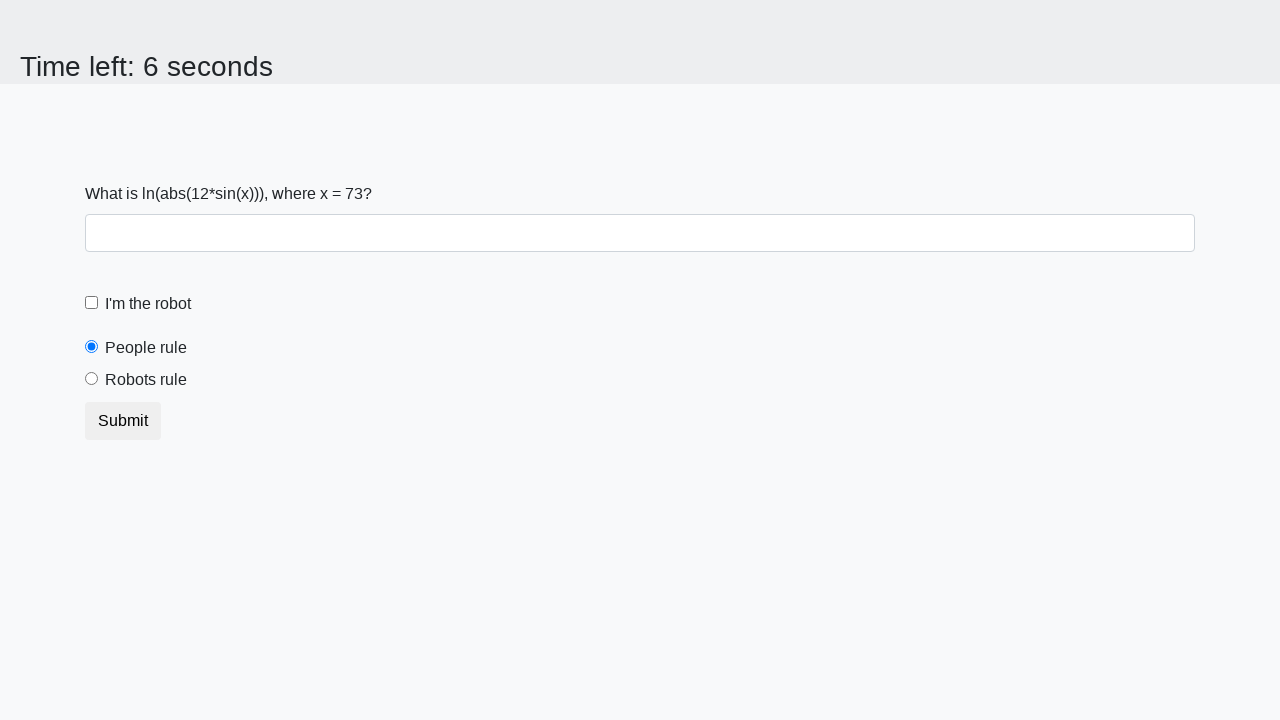

Extracted x value from element text content
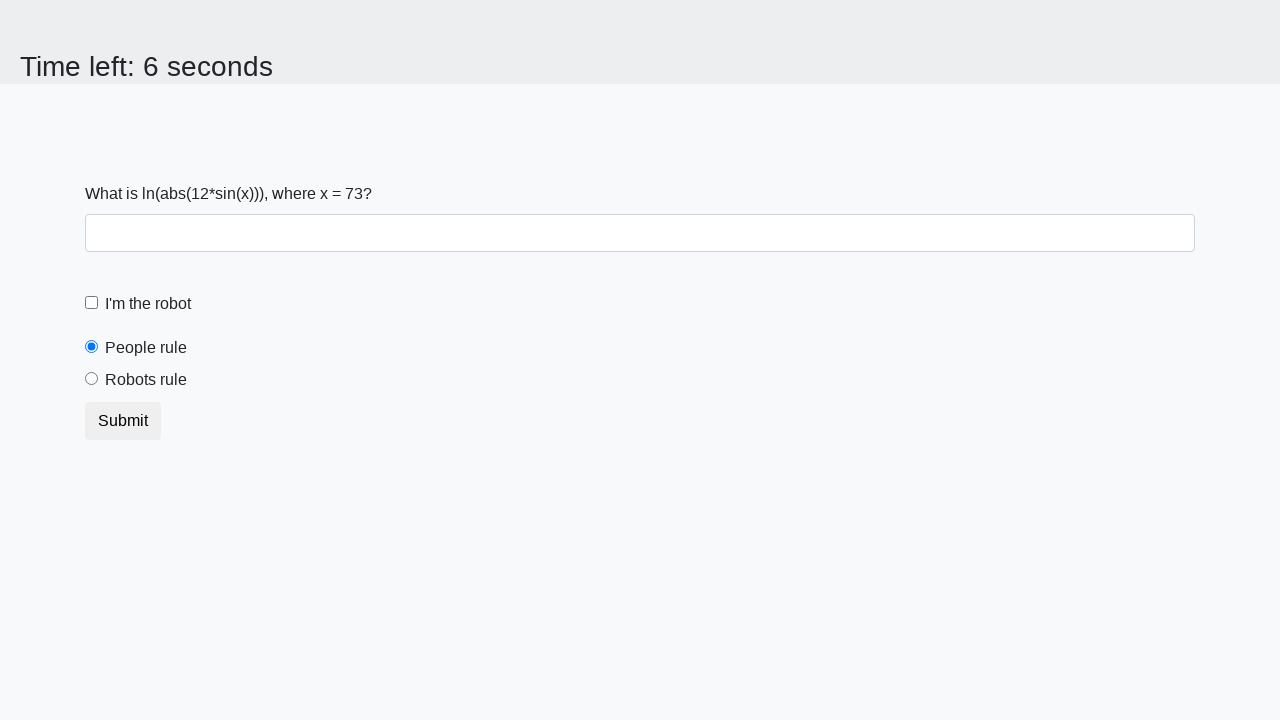

Calculated y value using formula: log(abs(12*sin(x)))
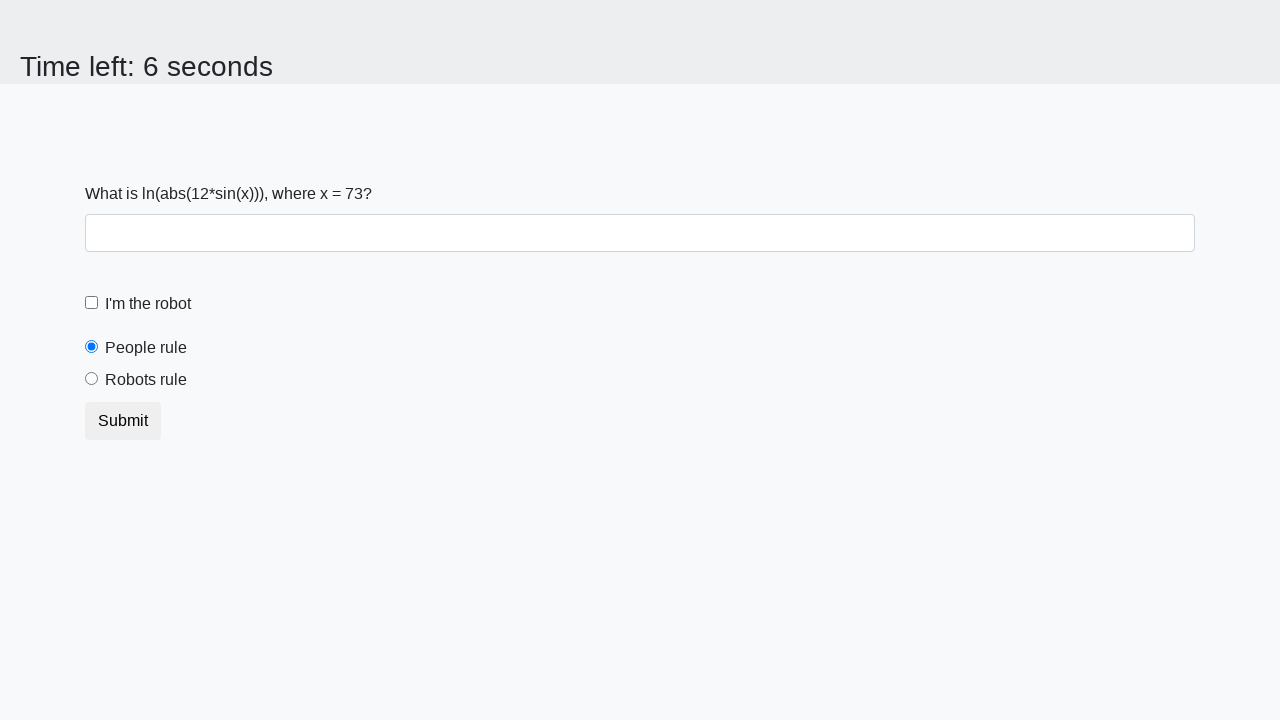

Filled answer field with calculated value on #answer
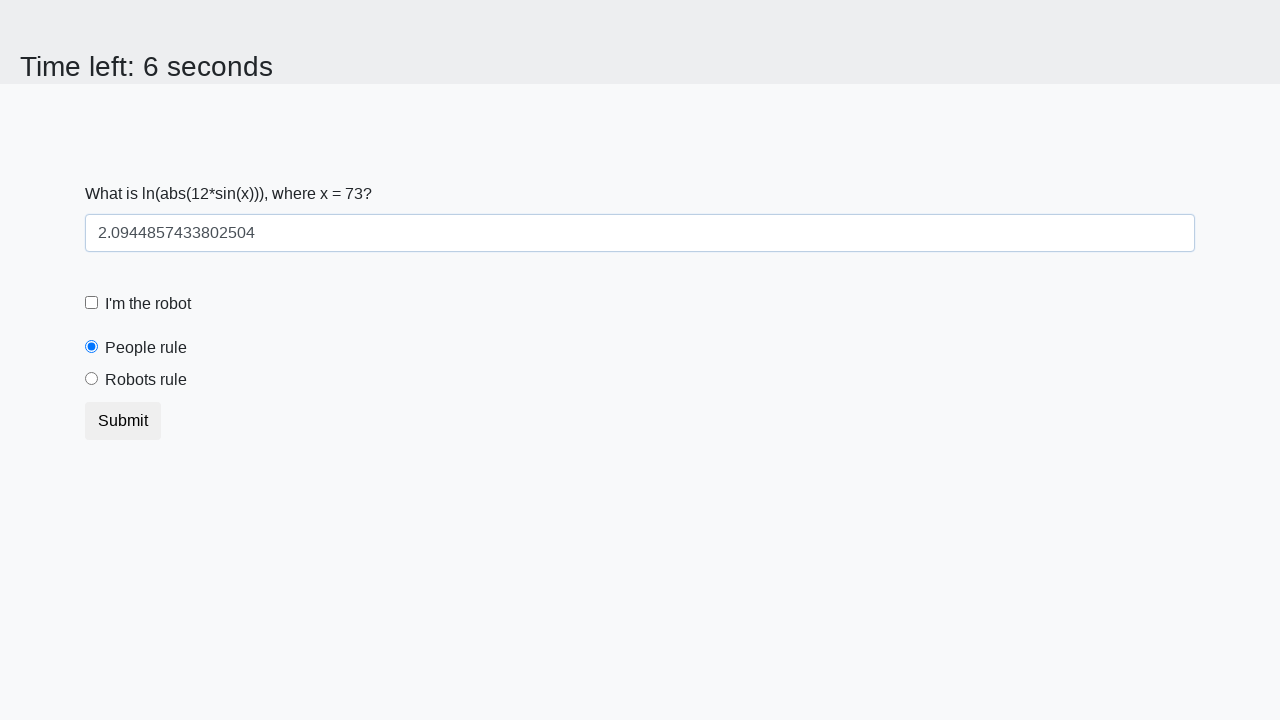

Clicked robot checkbox at (92, 303) on #robotCheckbox
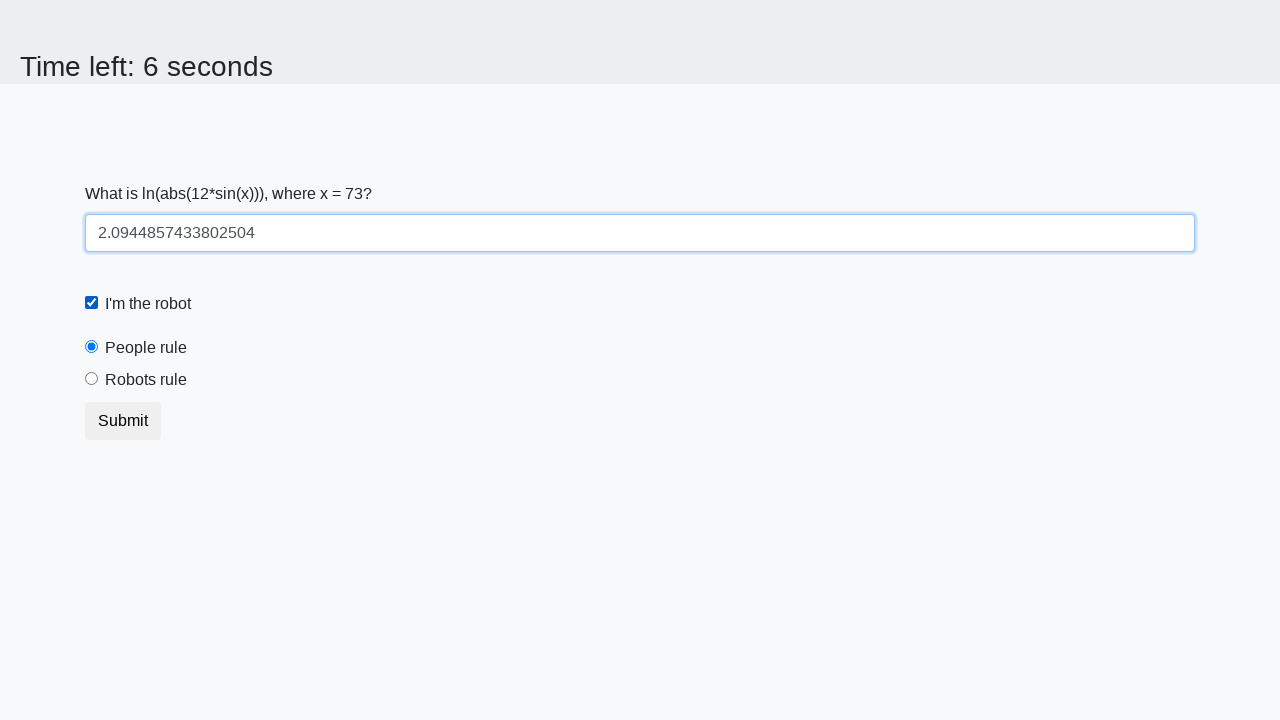

Clicked robots rule radio button at (92, 379) on #robotsRule
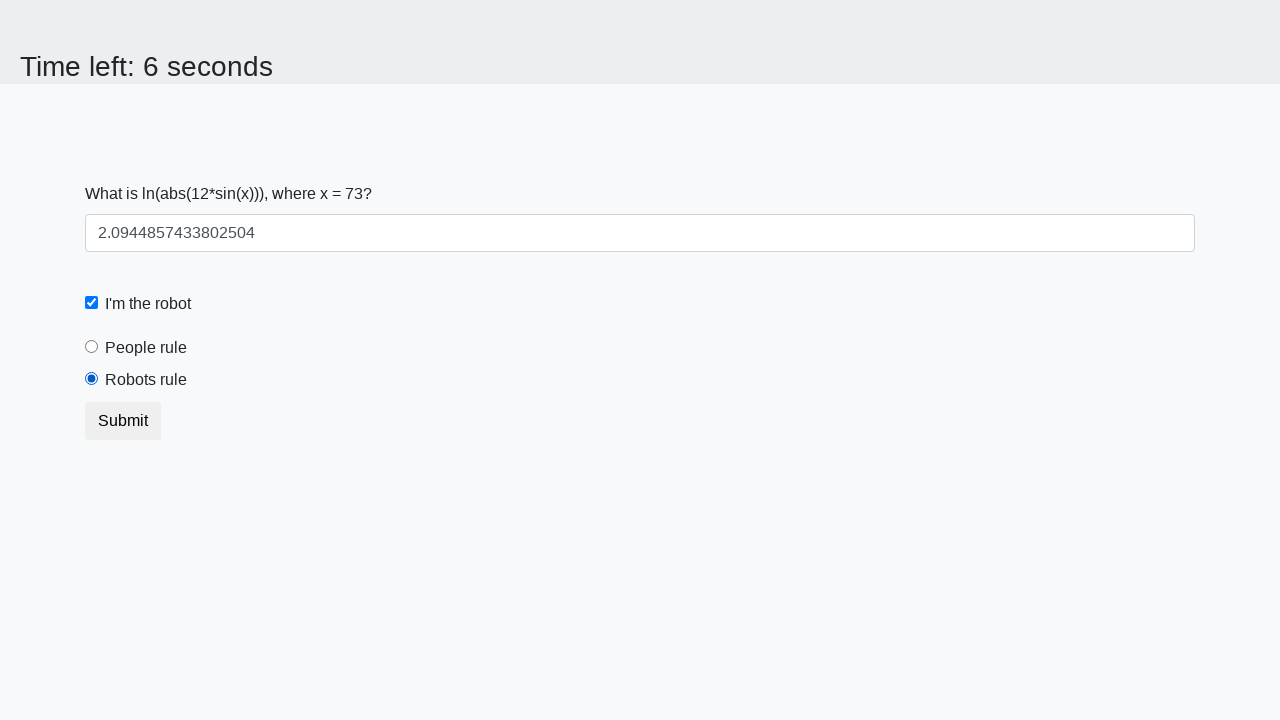

Clicked submit button to submit form at (123, 421) on .btn
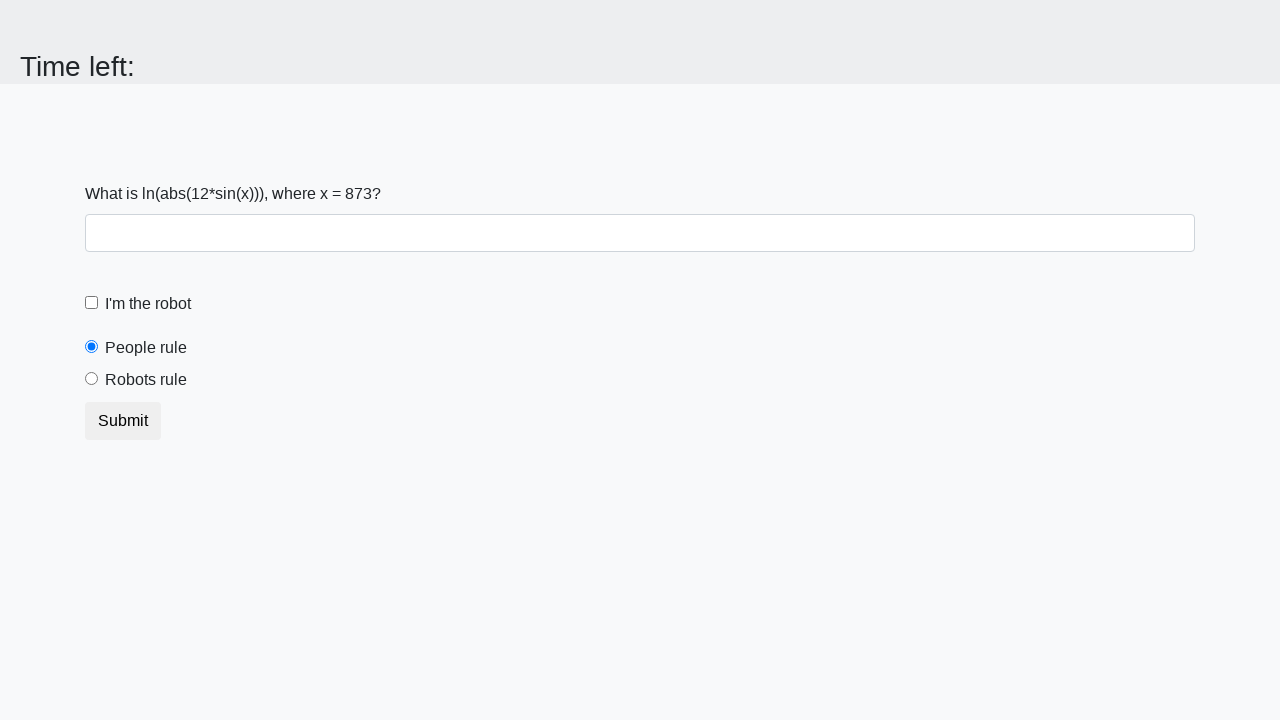

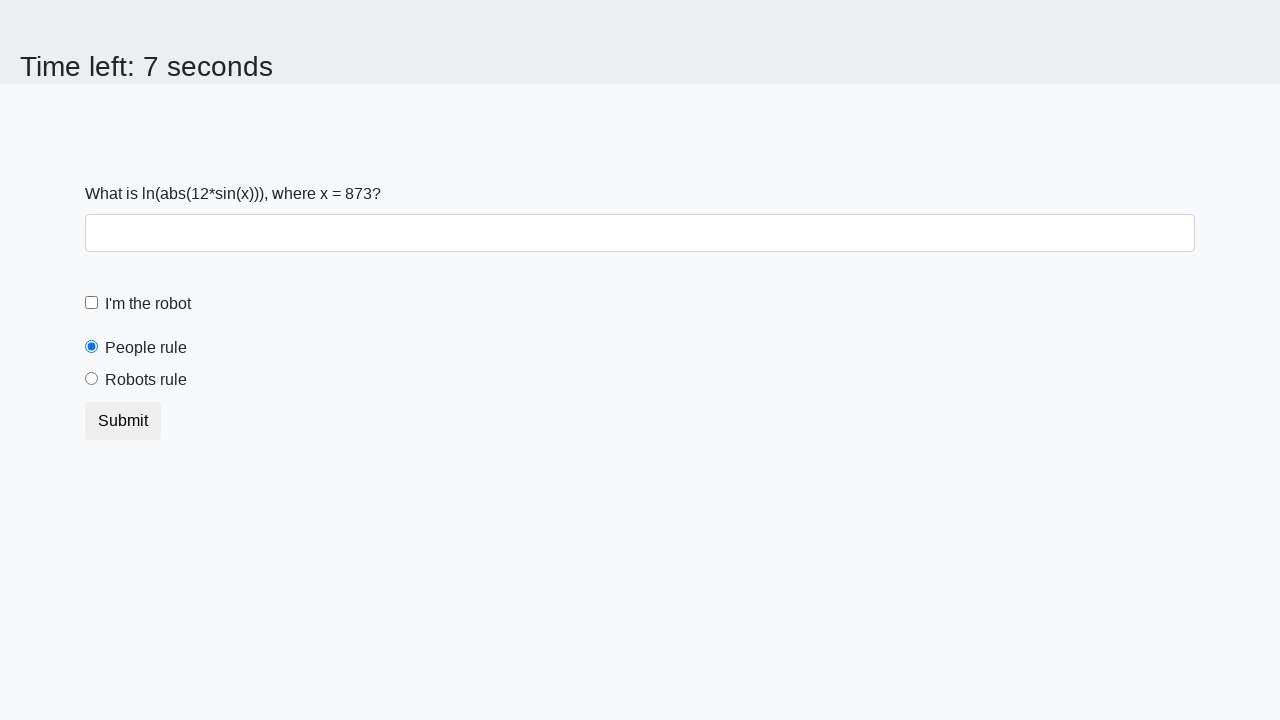